Switches to a large iframe, scrolls an image element into view, and verifies it's present

Starting URL: http://applitools.github.io/demo/TestPages/WixLikeTestPage/index.html

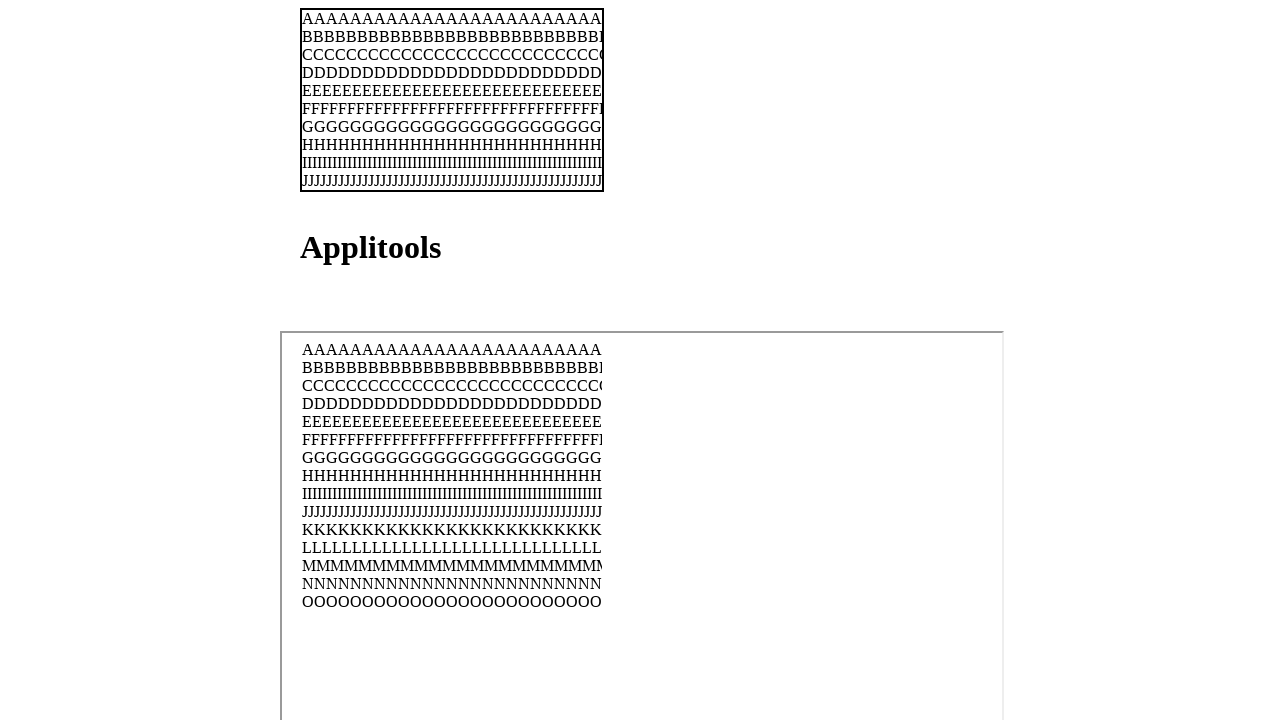

Retrieved iframe with name 'frame1'
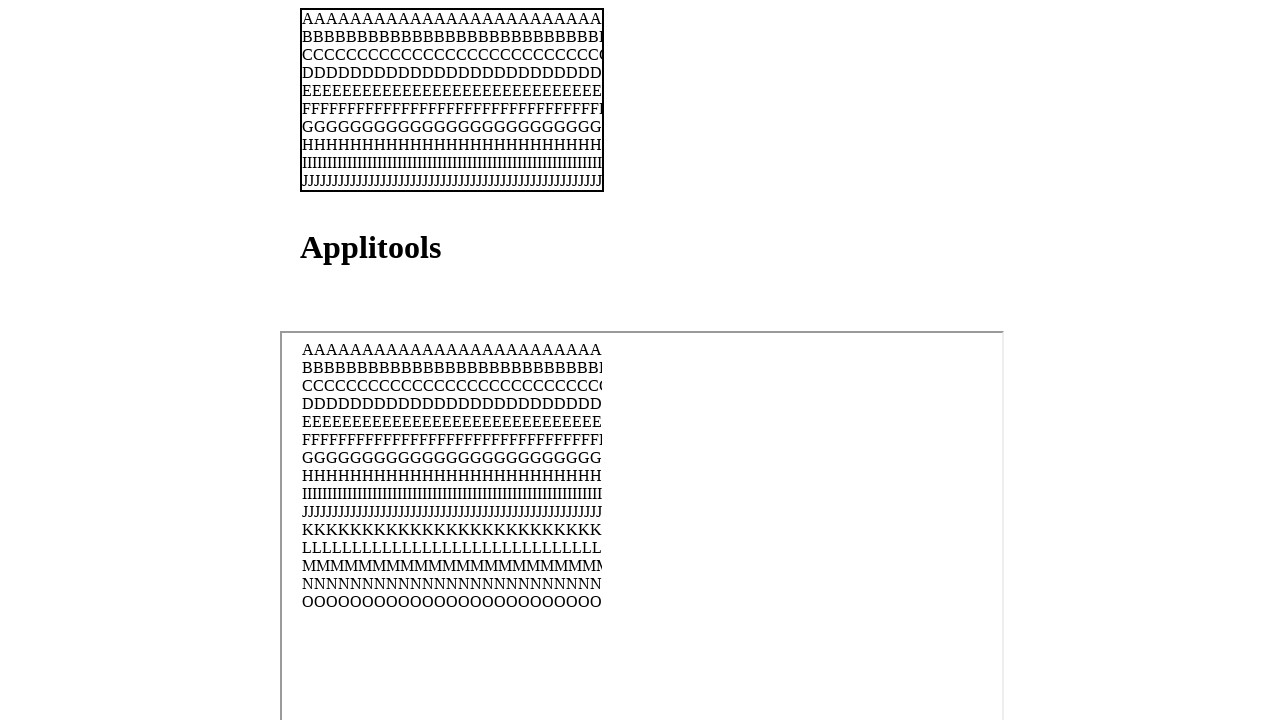

Located image element within the frame
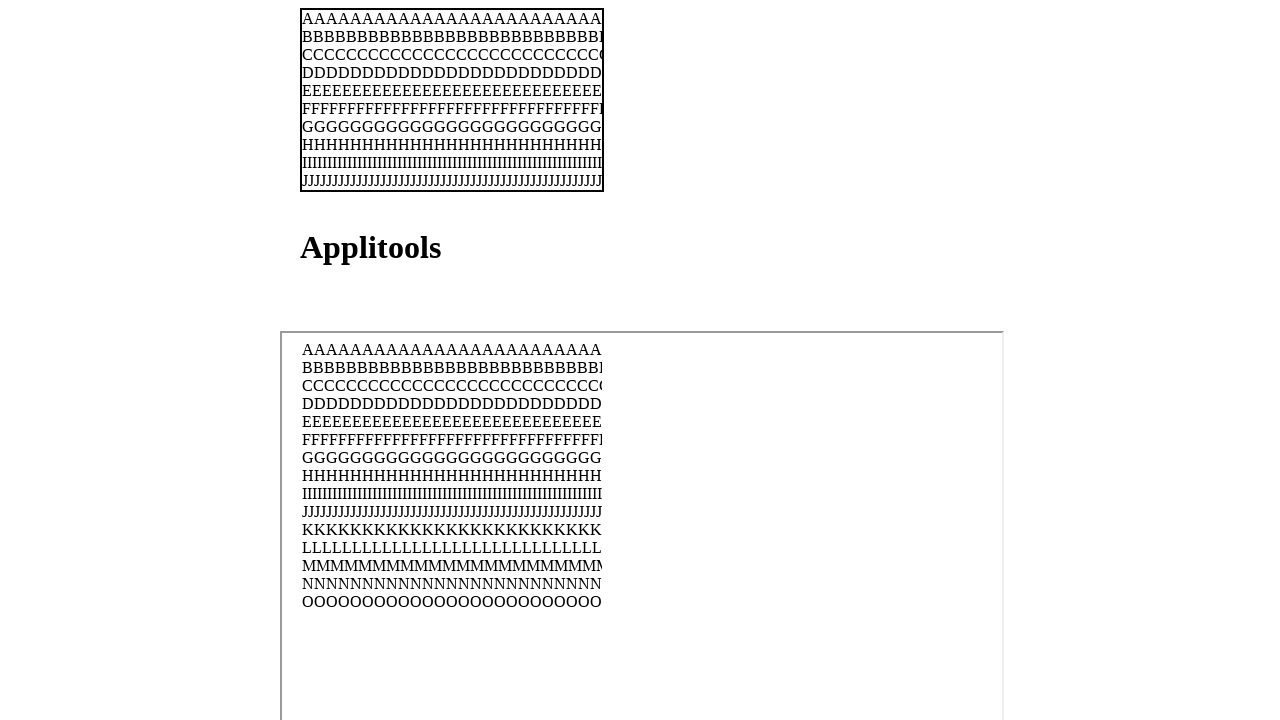

Scrolled image element into view
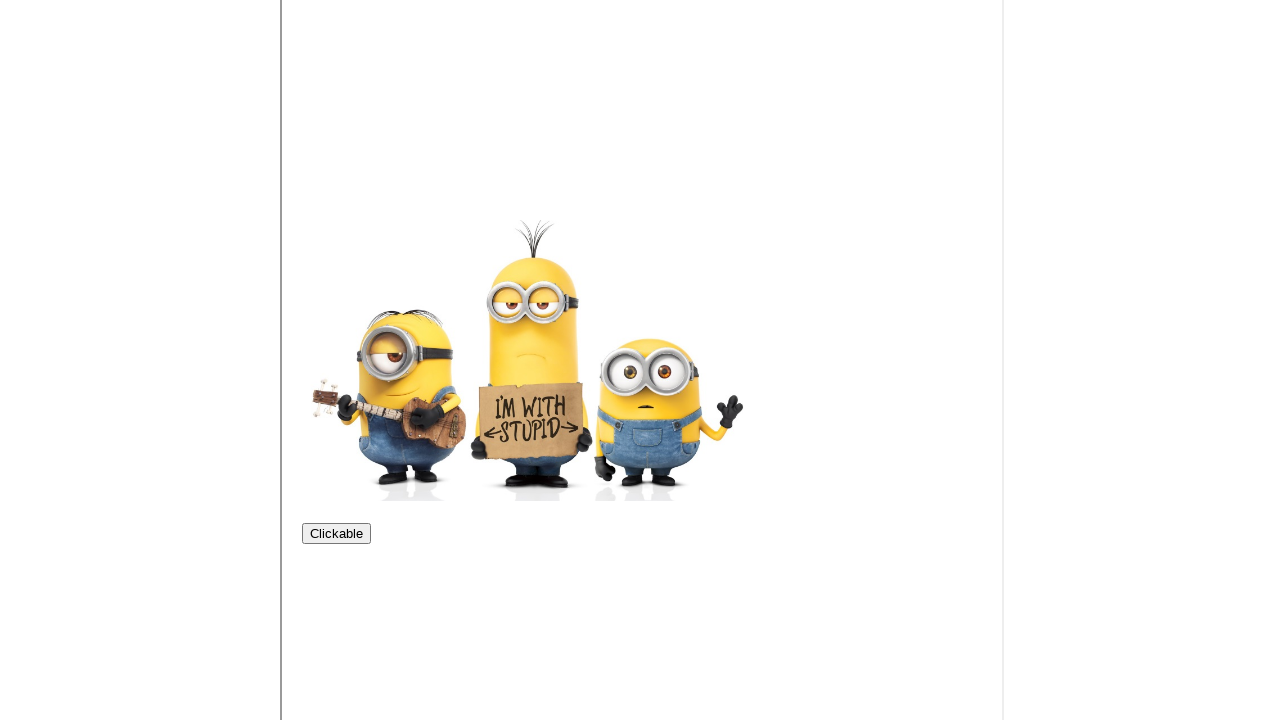

Verified image element is visible
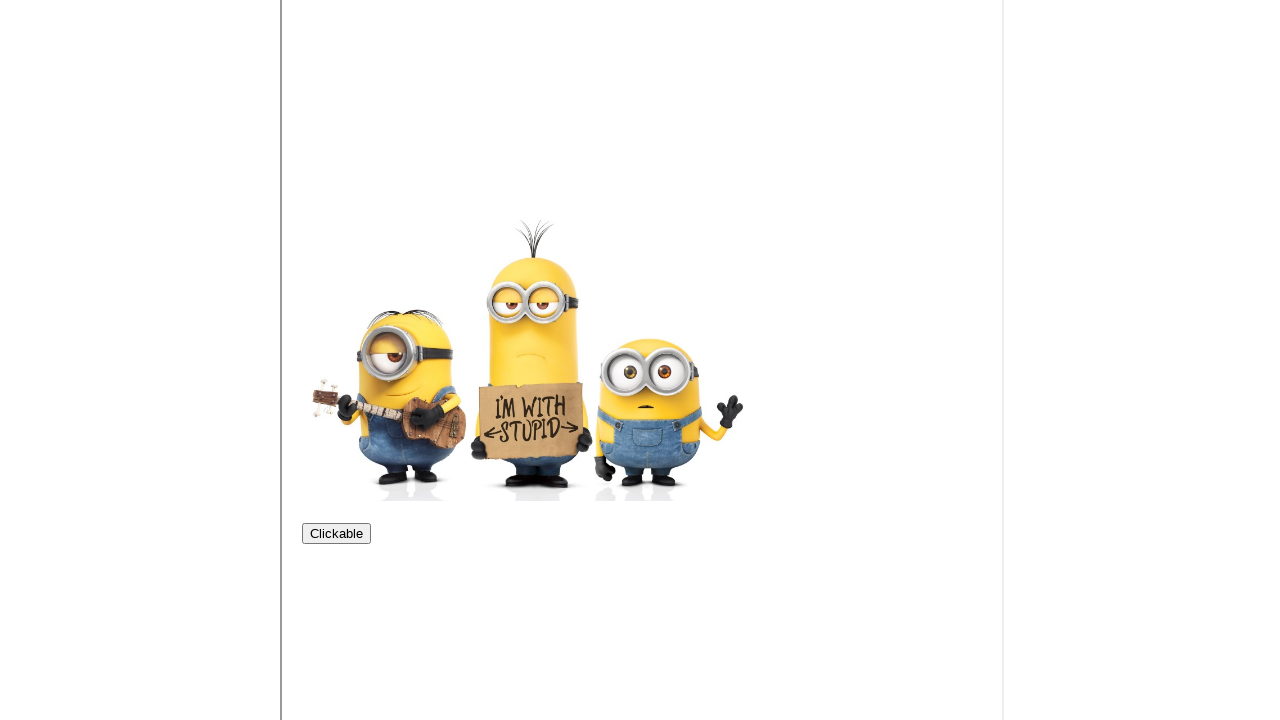

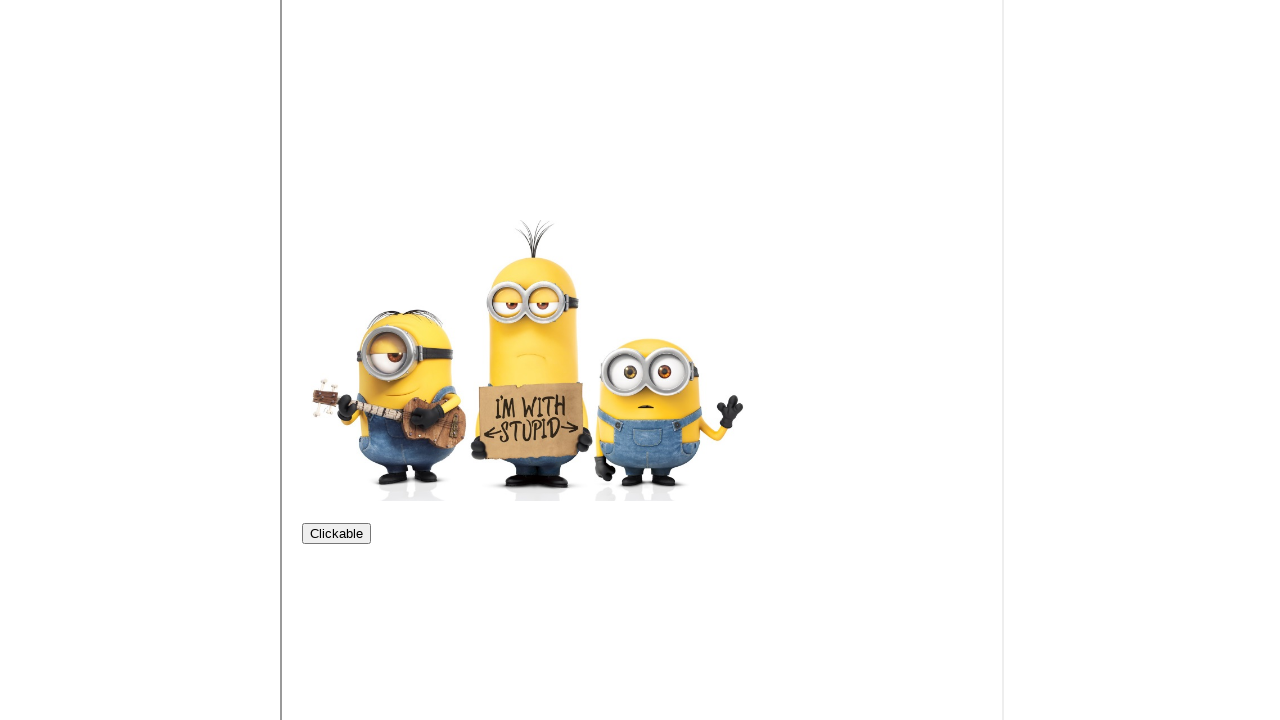